Tests adding a new todo item to a todo list and verifying the todo count increases

Starting URL: https://eviltester.github.io/simpletodolist/todo.html#/&eviltester

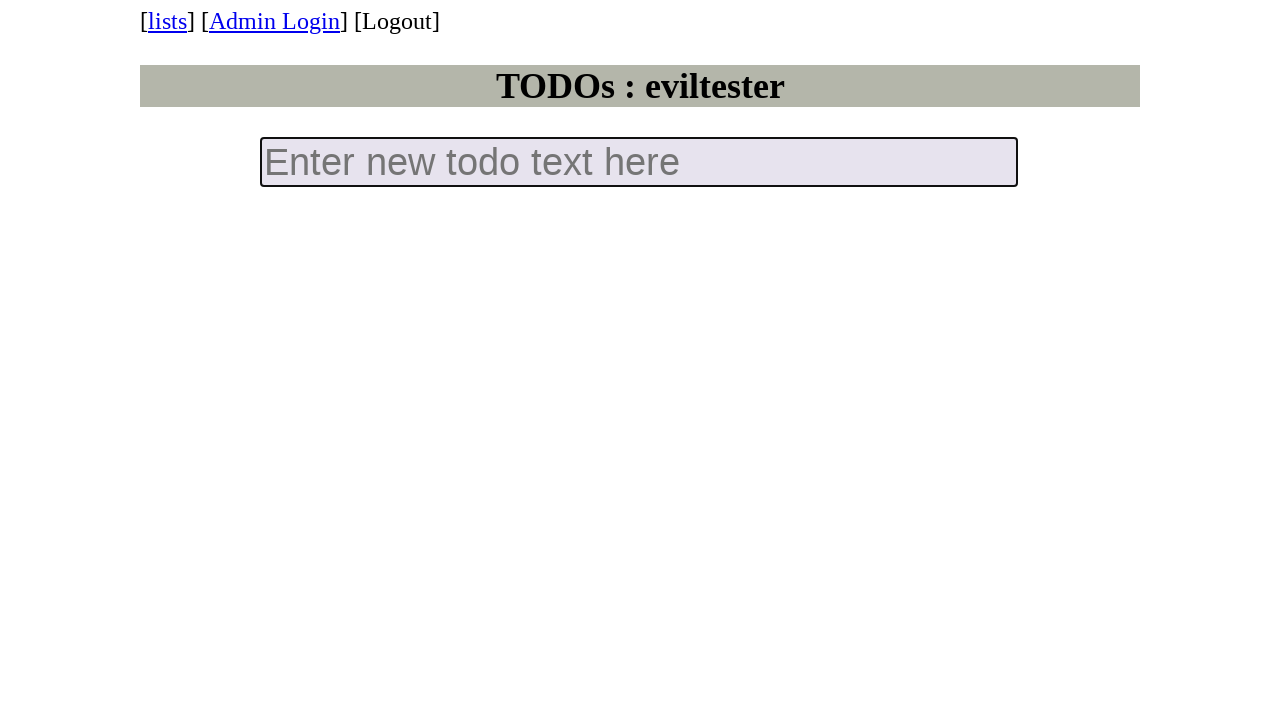

Counted existing todo items
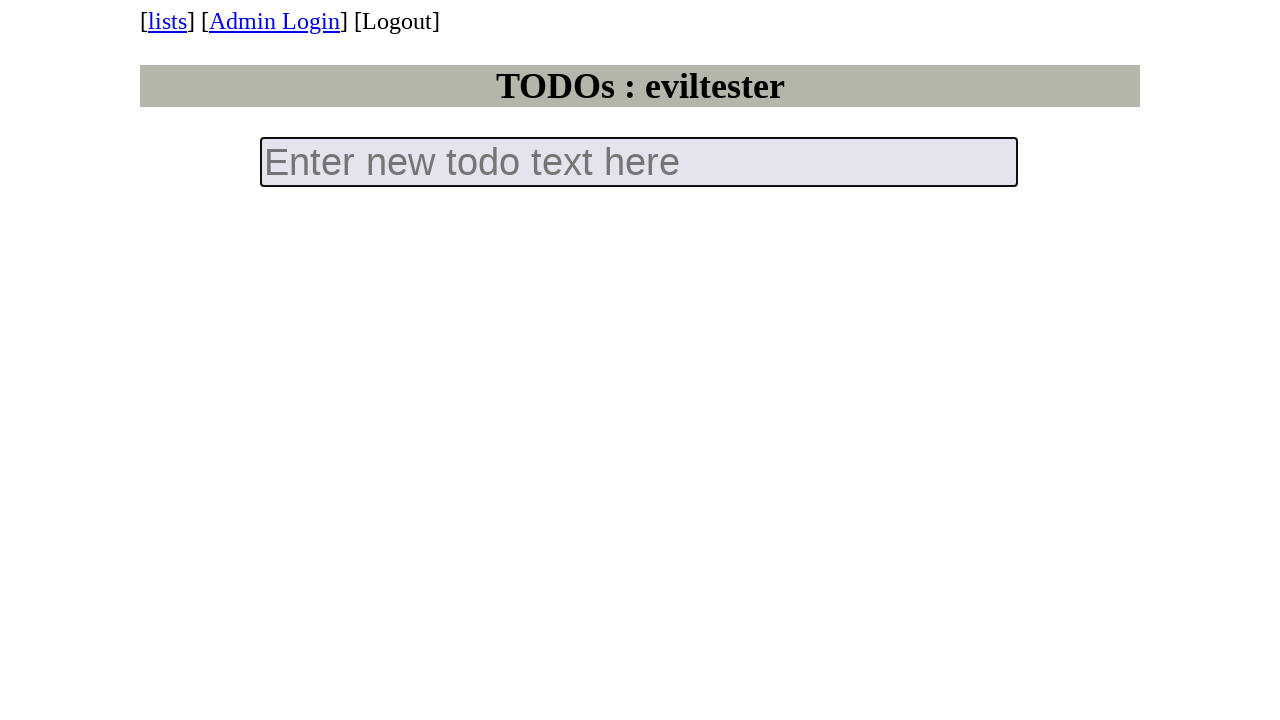

Filled new todo input field with 'Complete project documentation' on input.new-todo
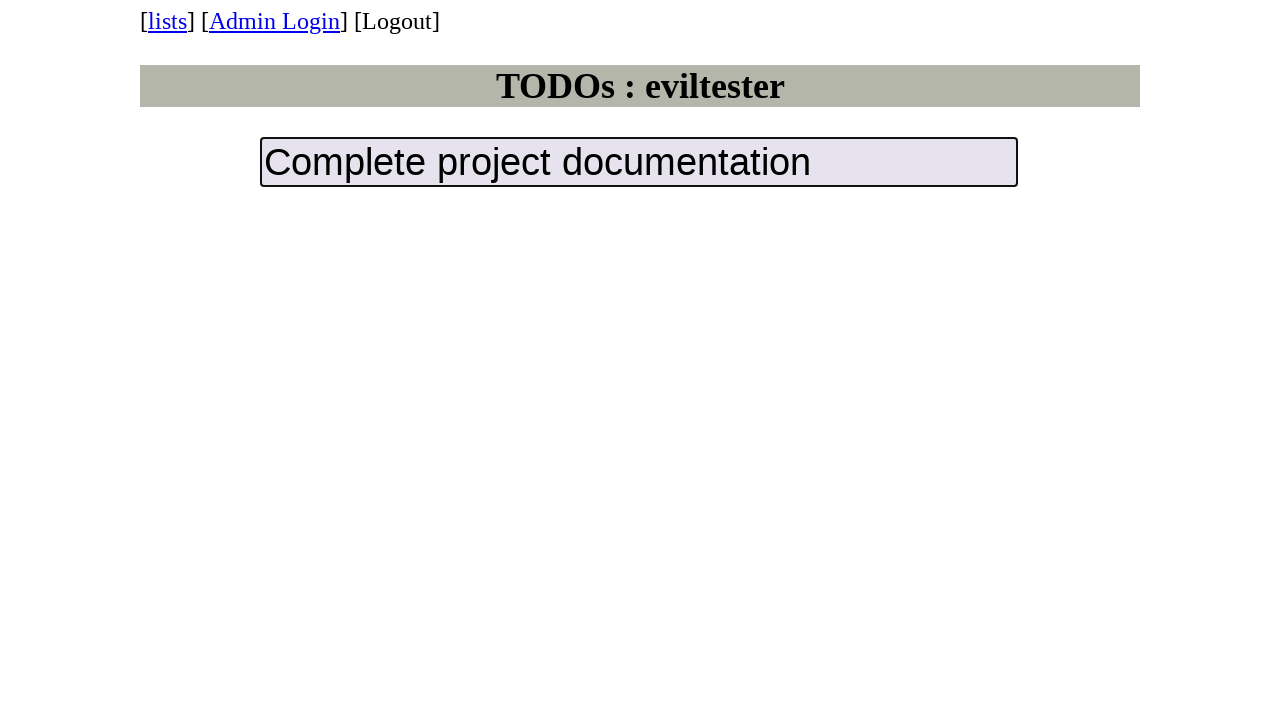

Pressed Enter to submit new todo item on input.new-todo
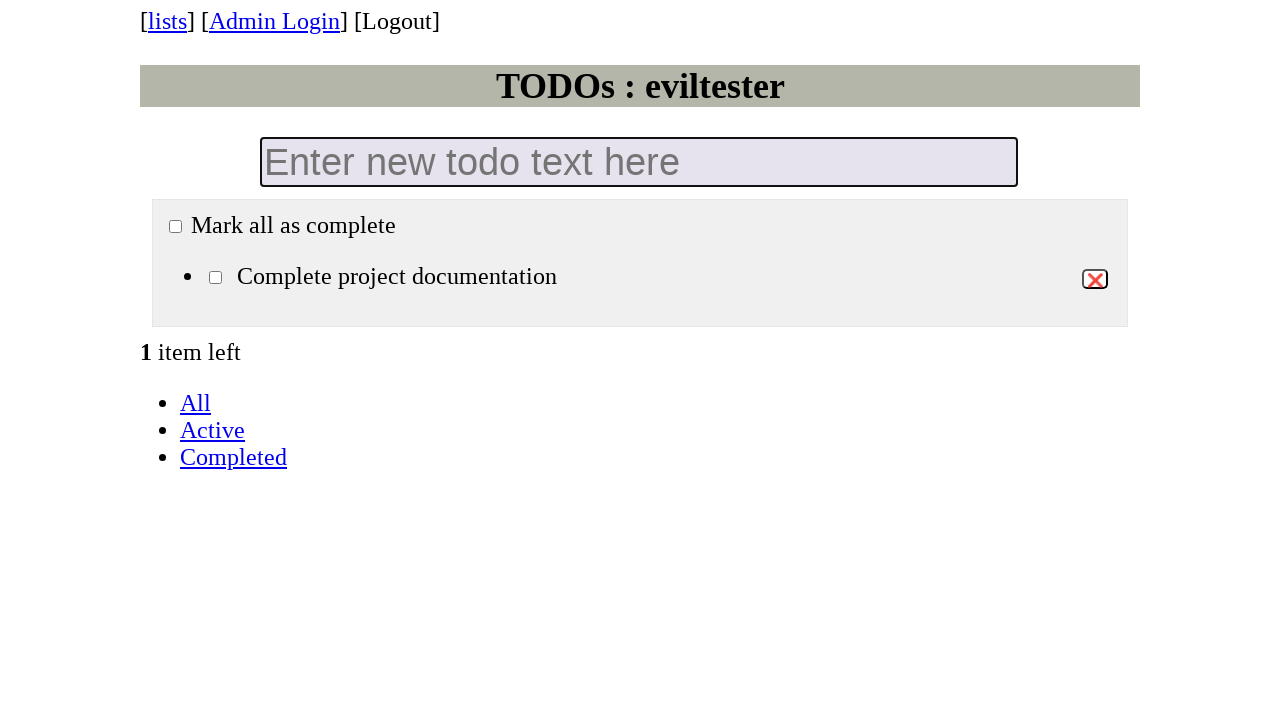

Waited for todo list to update
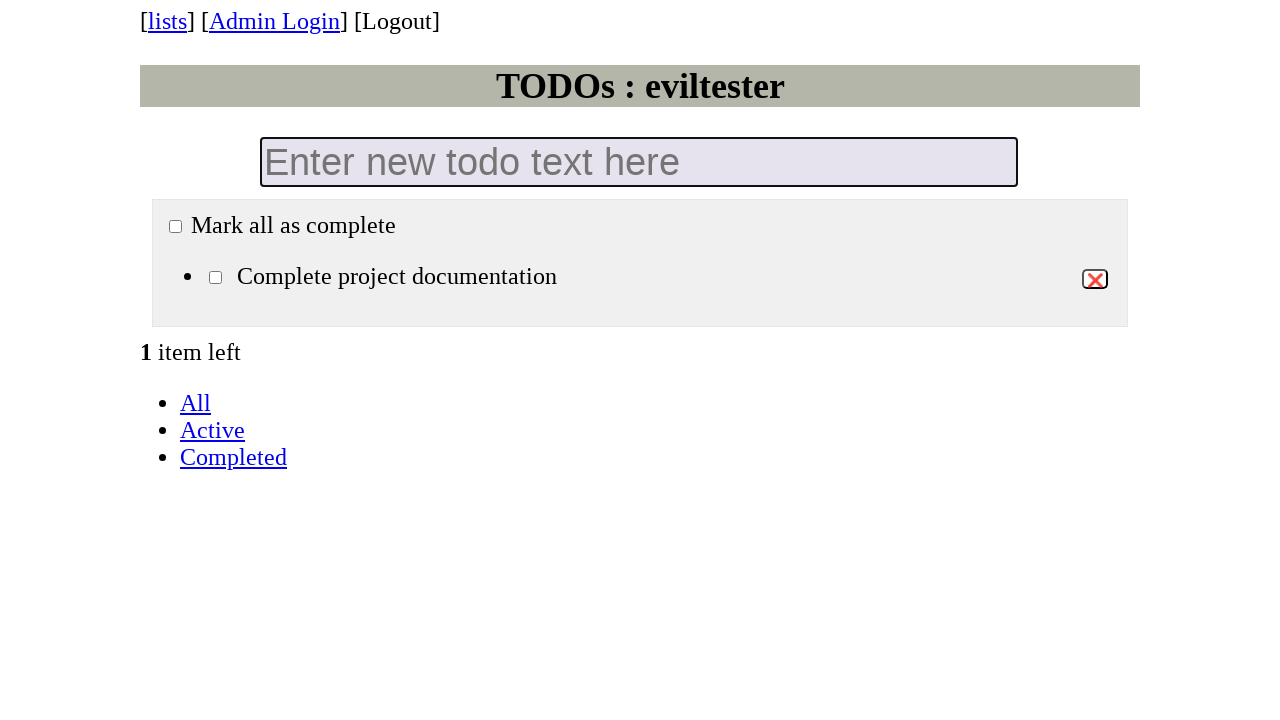

Counted final todo items
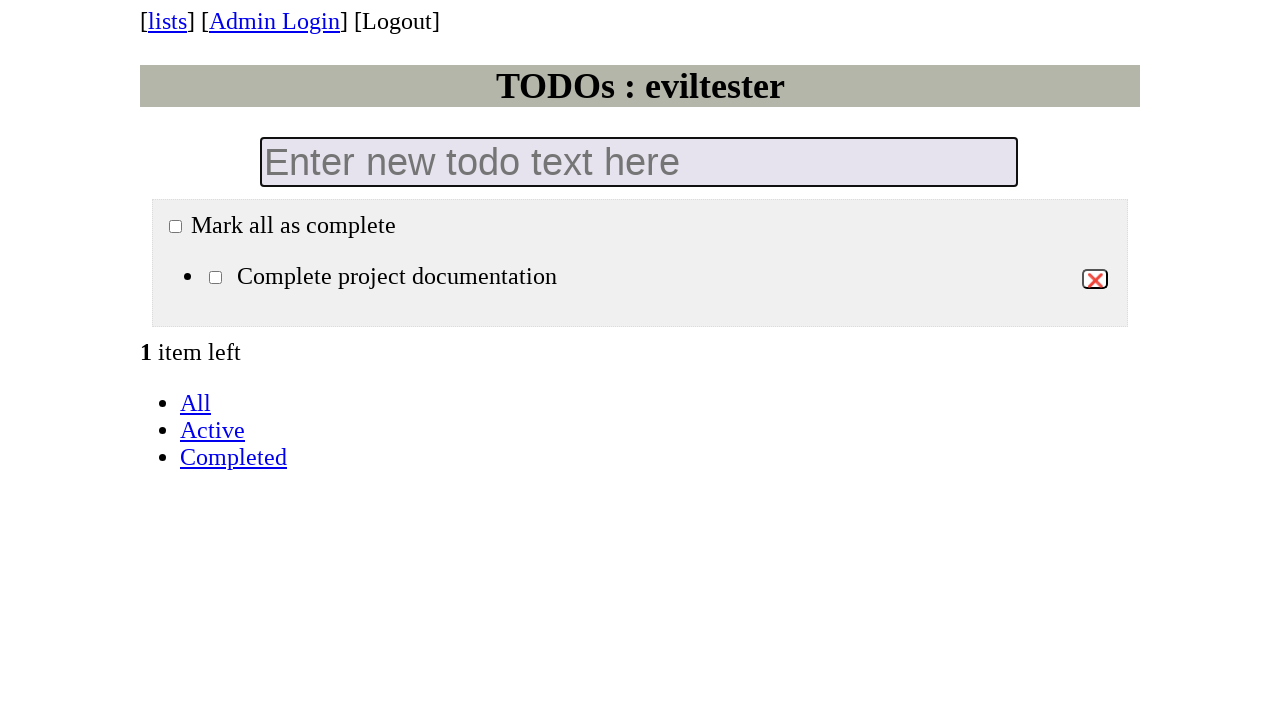

Verified todo count increased from 0 to 1
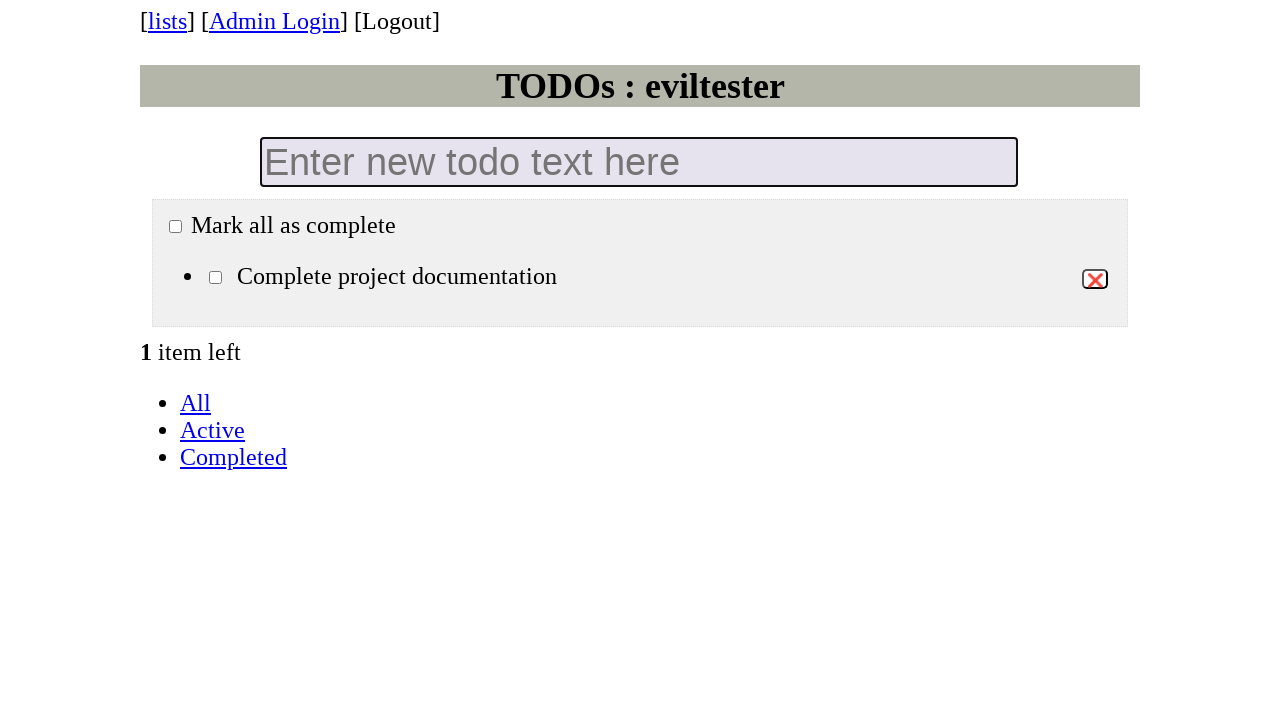

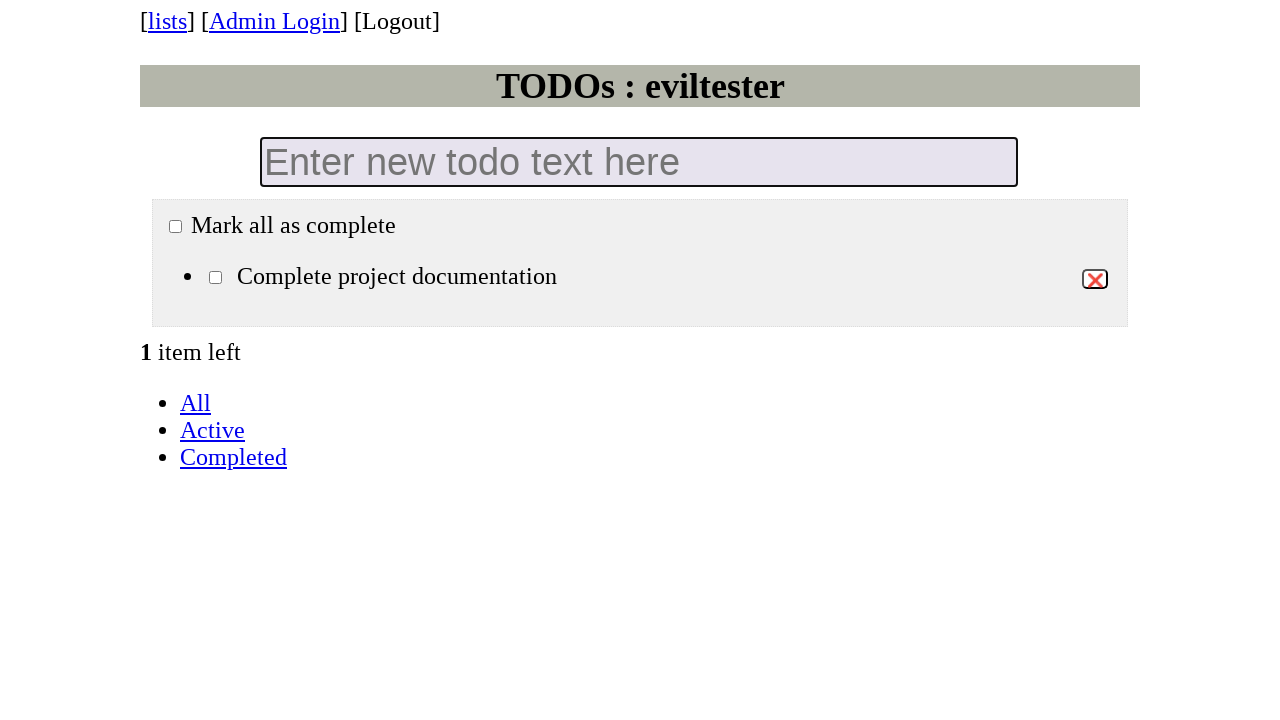